Tests drag and drop functionality by dragging an element from a source location and dropping it onto a target drop zone using mouse actions.

Starting URL: https://testautomationpractice.blogspot.com/

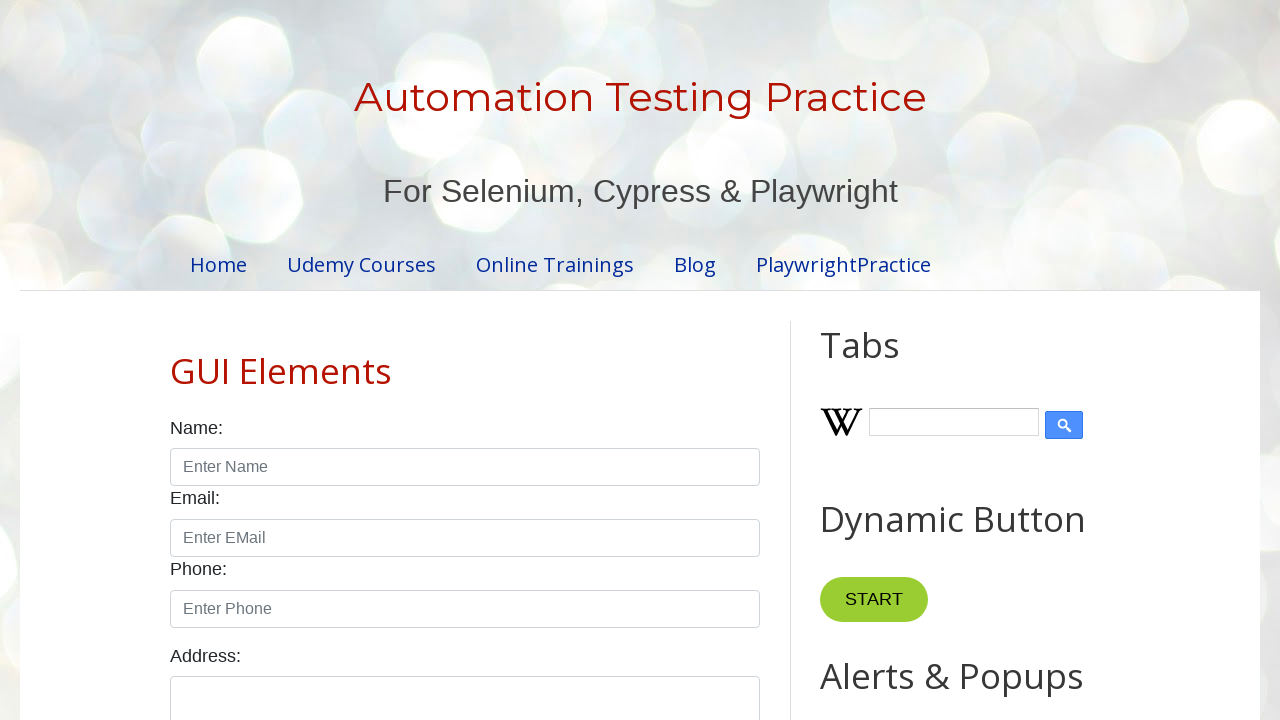

Located the draggable element with id 'draggable'
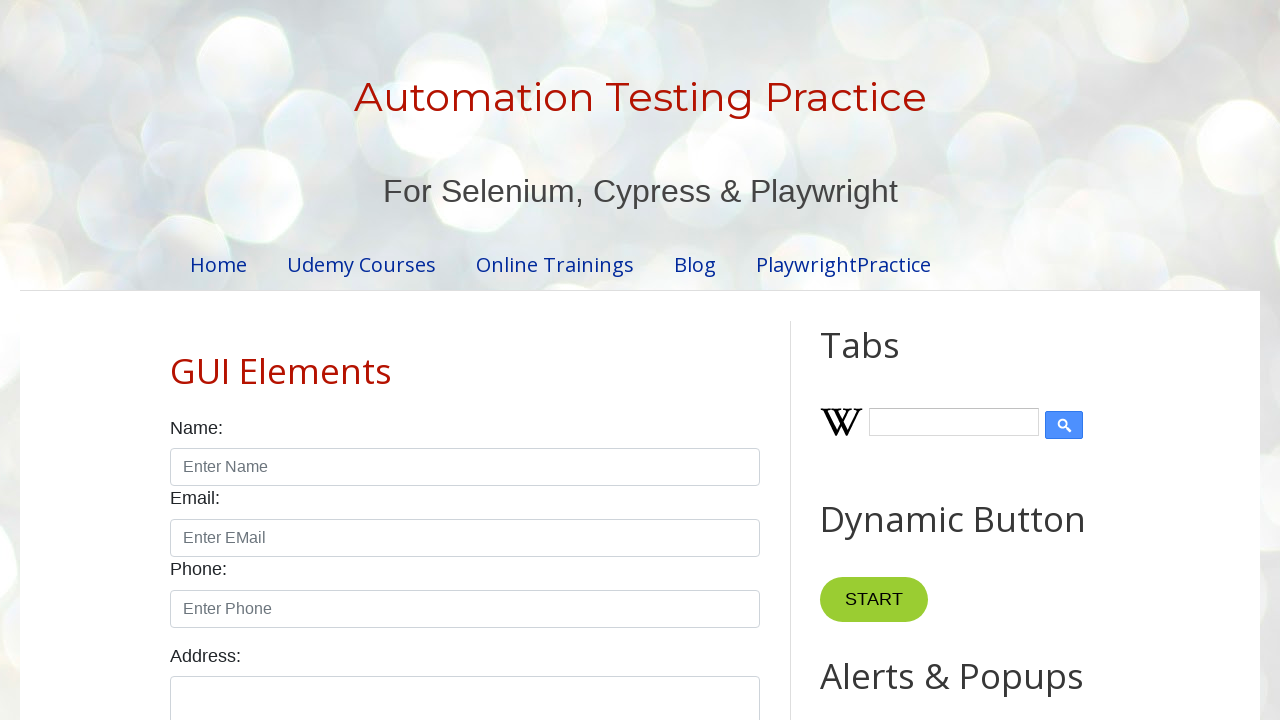

Located the droppable element with id 'droppable'
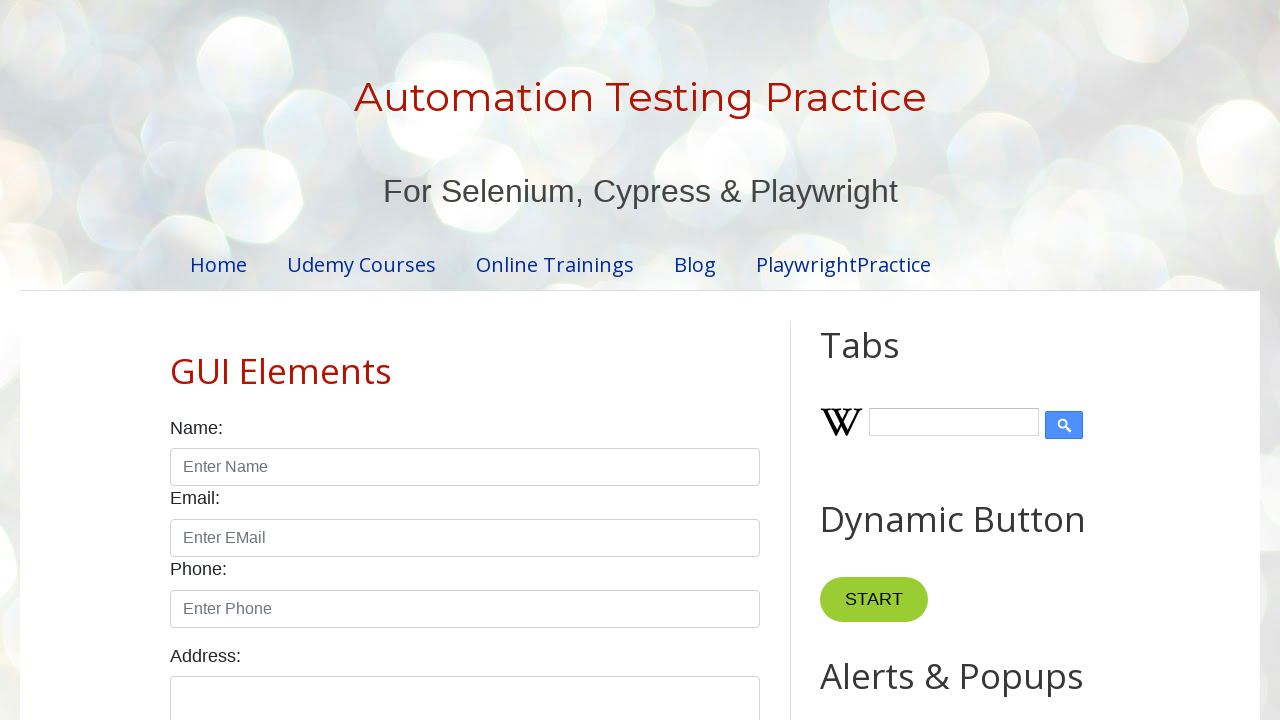

Hovered over the draggable element at (870, 361) on xpath=//div[@id='draggable']
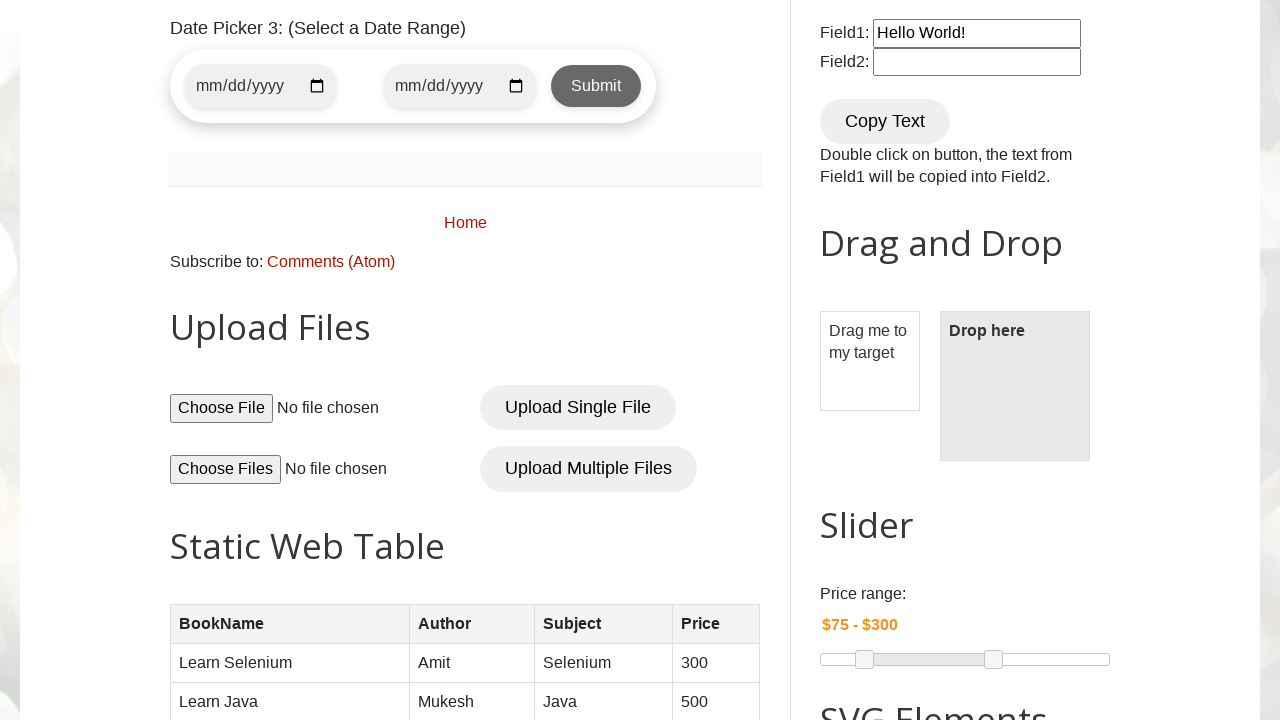

Pressed mouse button down on the draggable element at (870, 361)
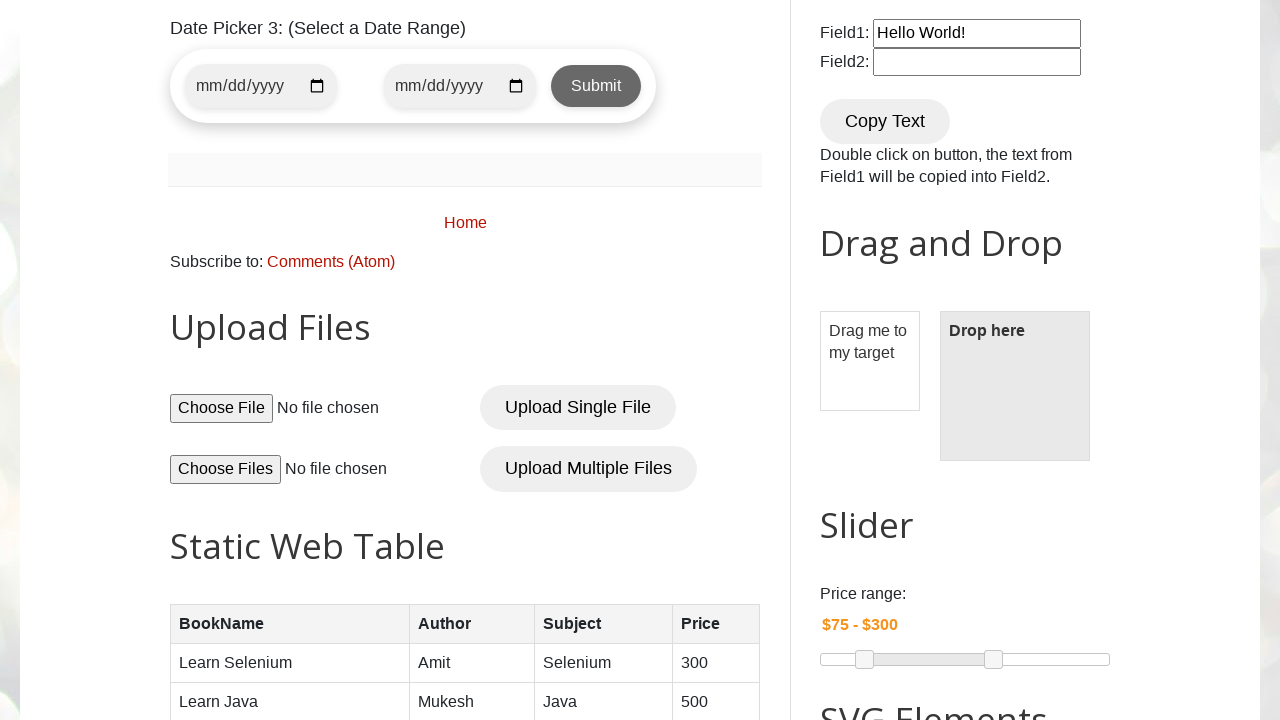

Moved mouse to hover over the droppable target element at (1015, 386) on xpath=//div[@id='droppable']
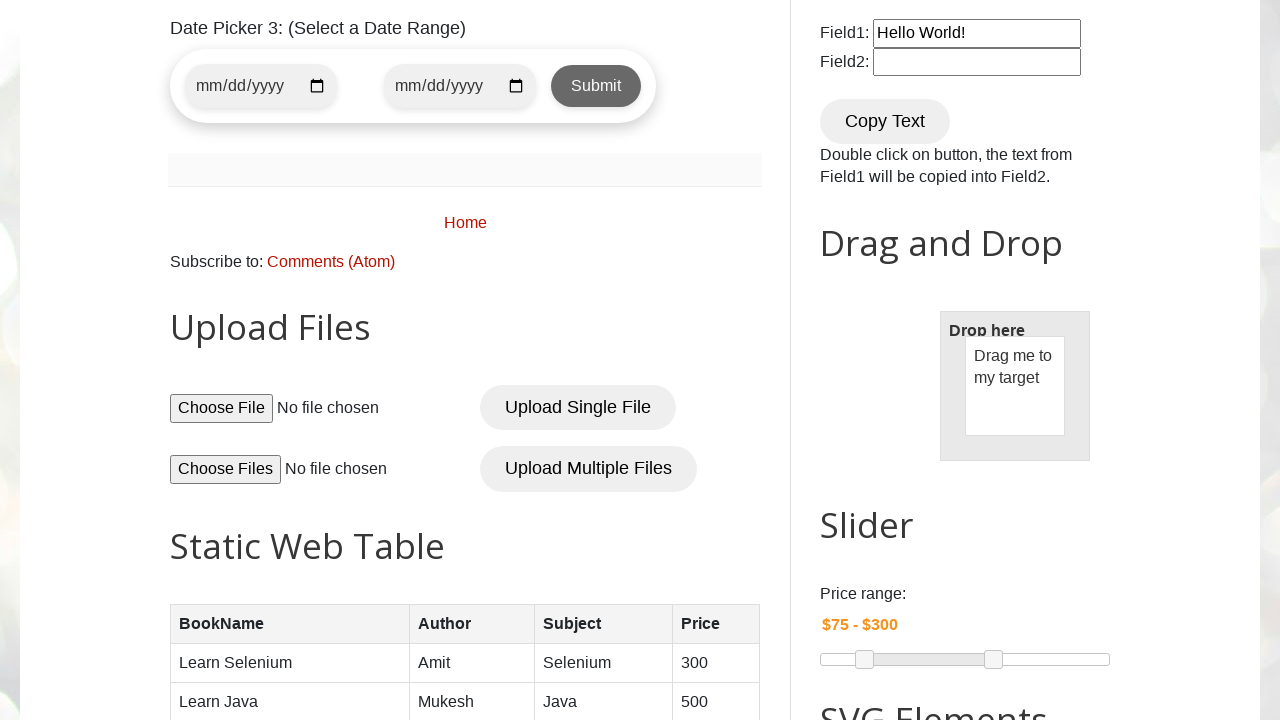

Released mouse button to drop element on target at (1015, 386)
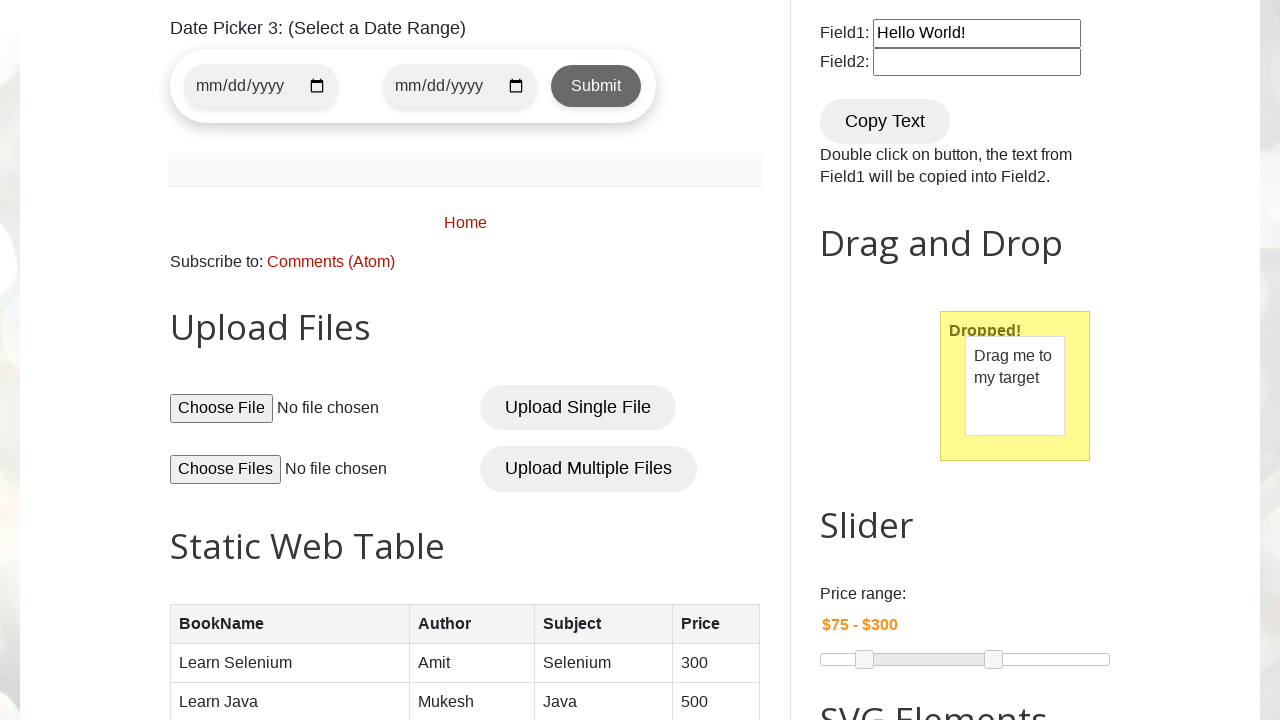

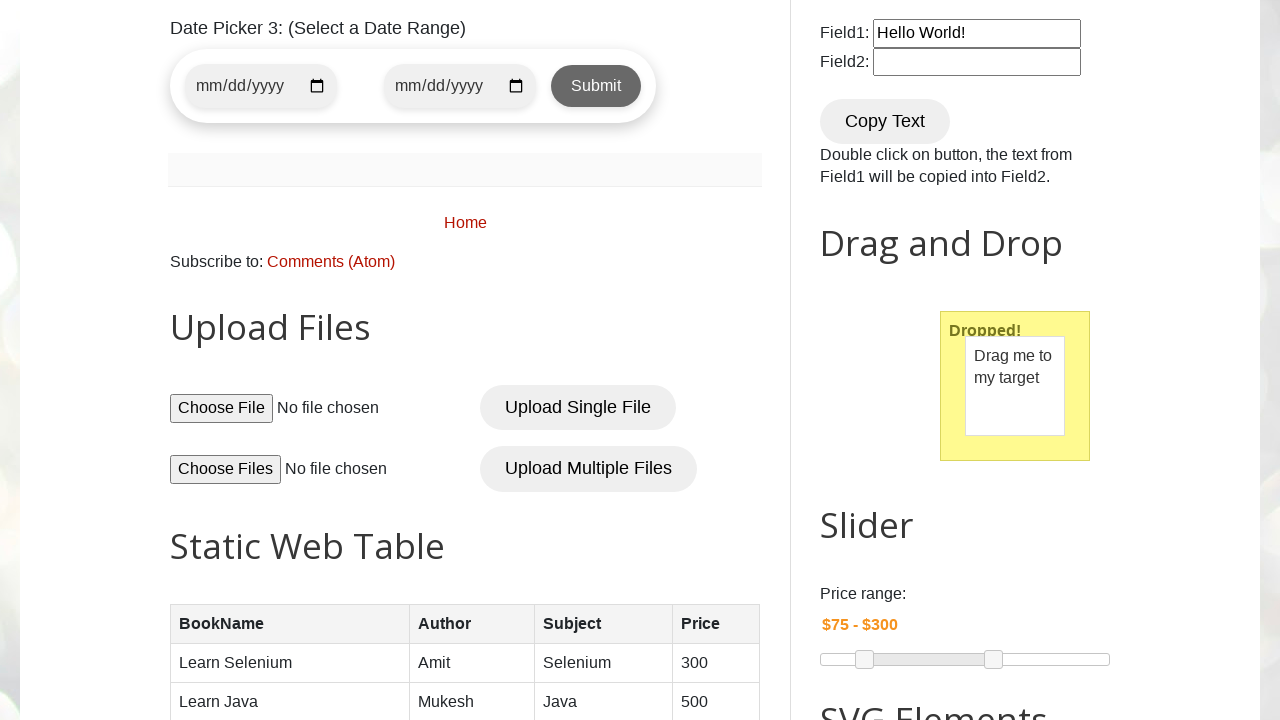